Tests the passenger dropdown functionality by clicking to open it, incrementing the adult count 4 times (from 1 to 5), and closing the dropdown to verify the updated count displays correctly.

Starting URL: https://rahulshettyacademy.com/dropdownsPractise/

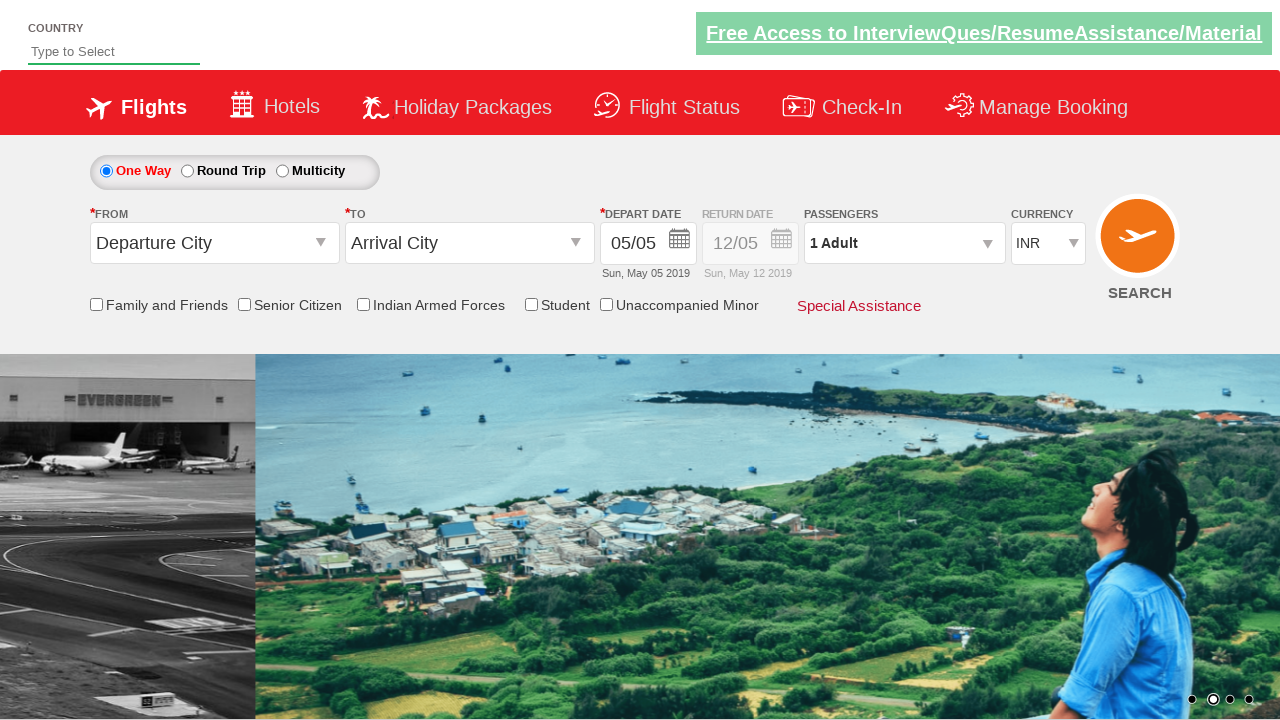

Waited for passenger info element to be visible
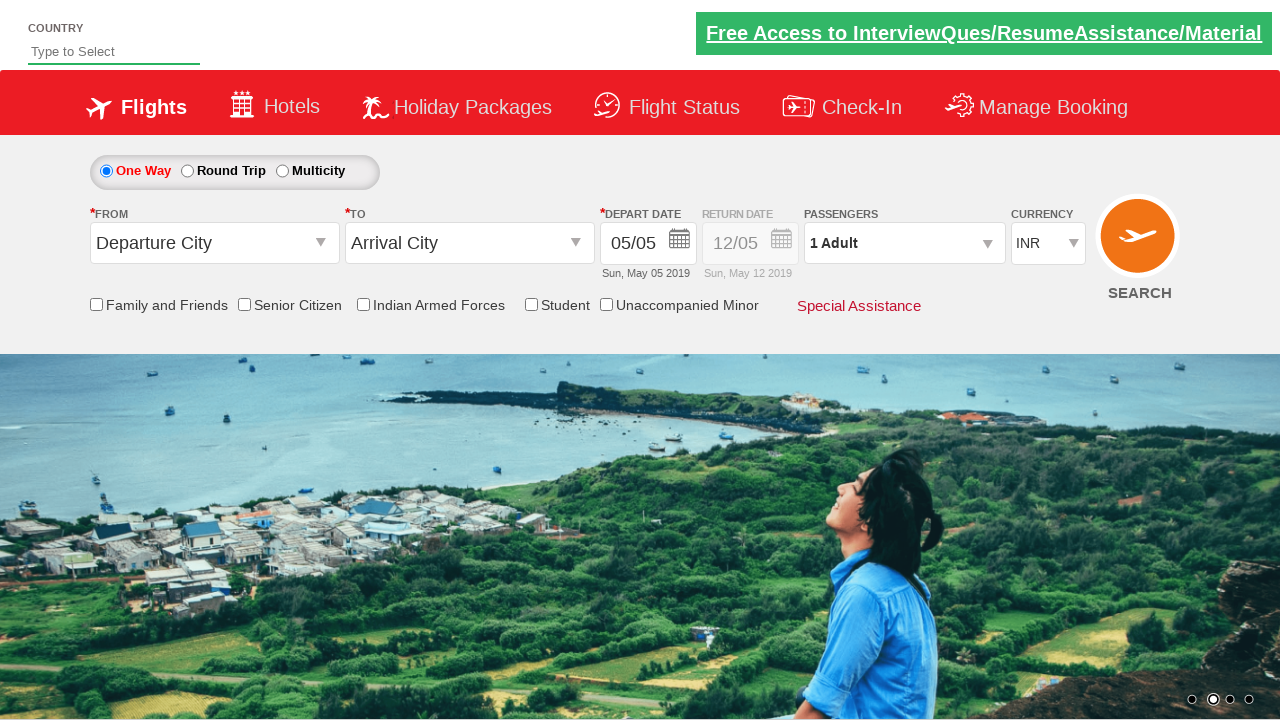

Retrieved initial passenger count text: '1 Adult'
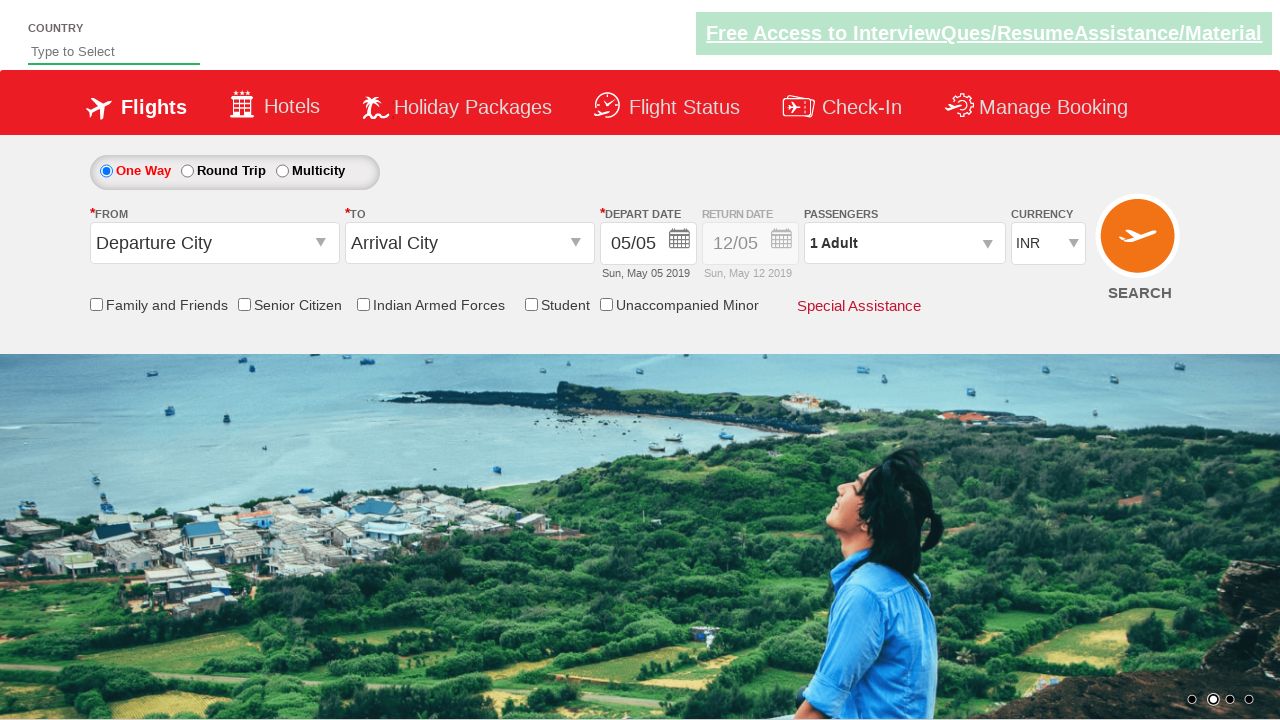

Verified initial passenger count is '1 Adult'
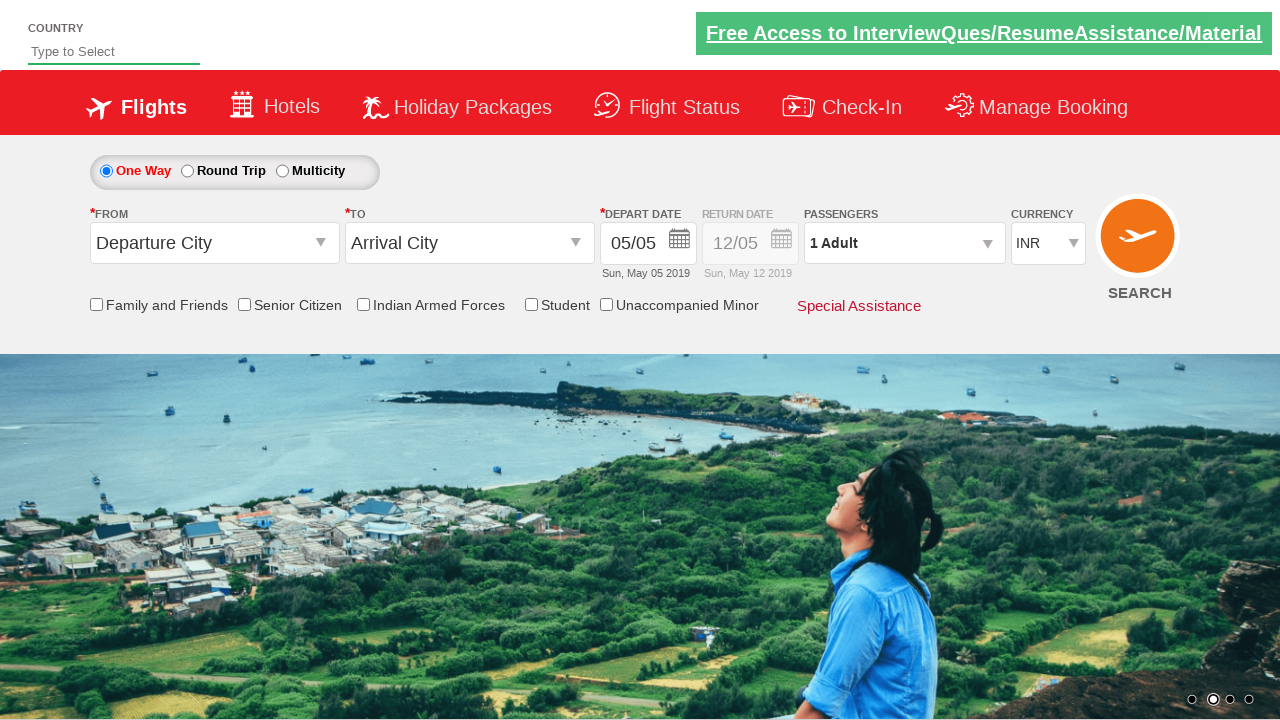

Clicked passenger dropdown to open it at (904, 243) on #divpaxinfo
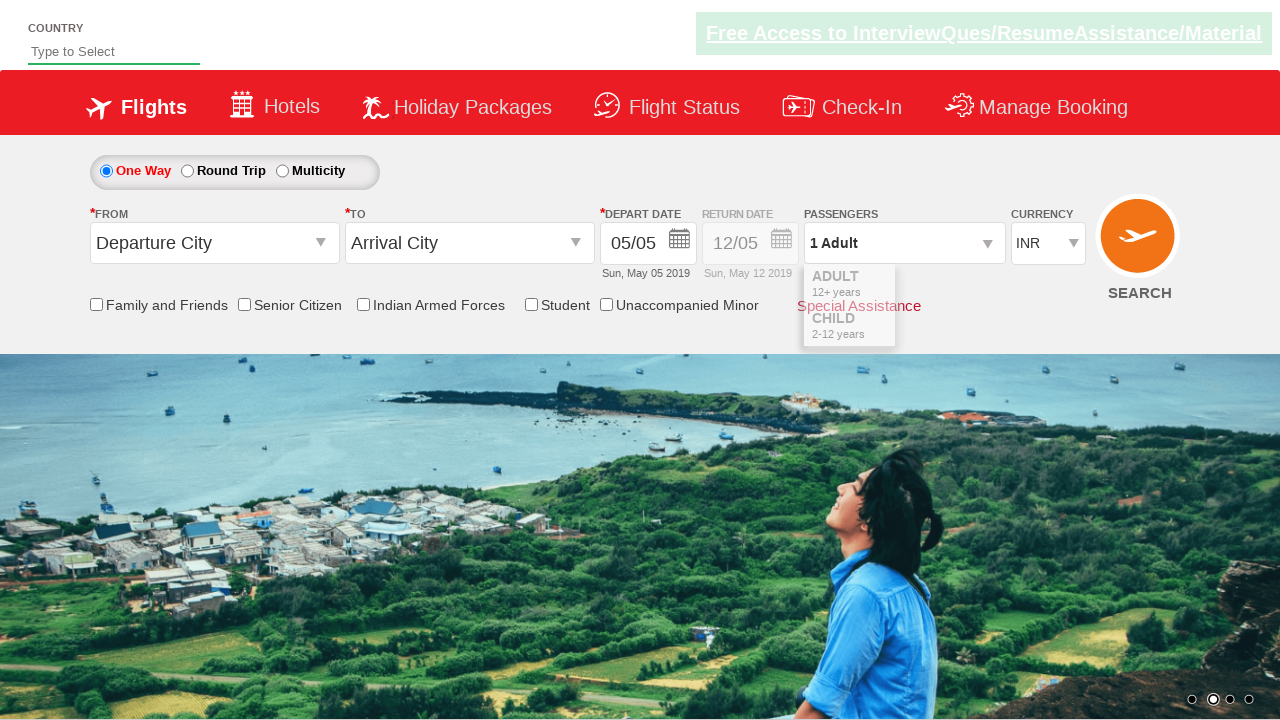

Waited 500ms for dropdown animation to complete
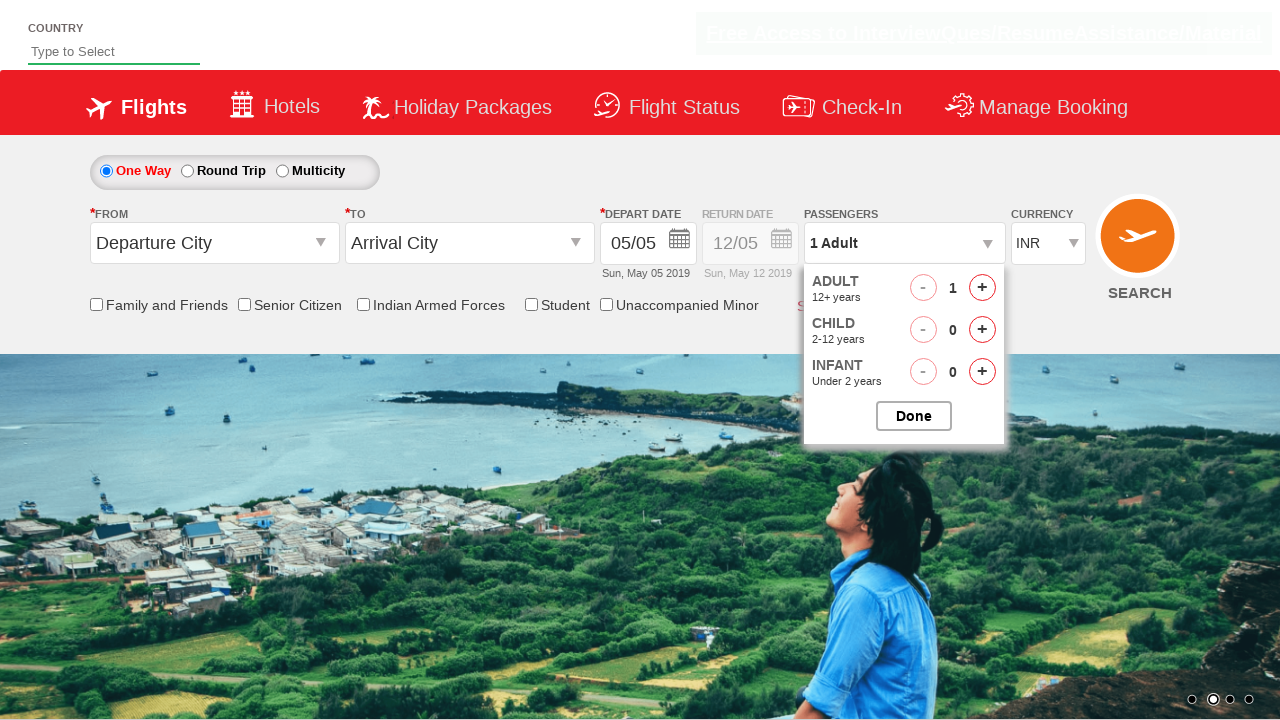

Clicked adult increment button (increment 1 of 4) at (982, 288) on #hrefIncAdt
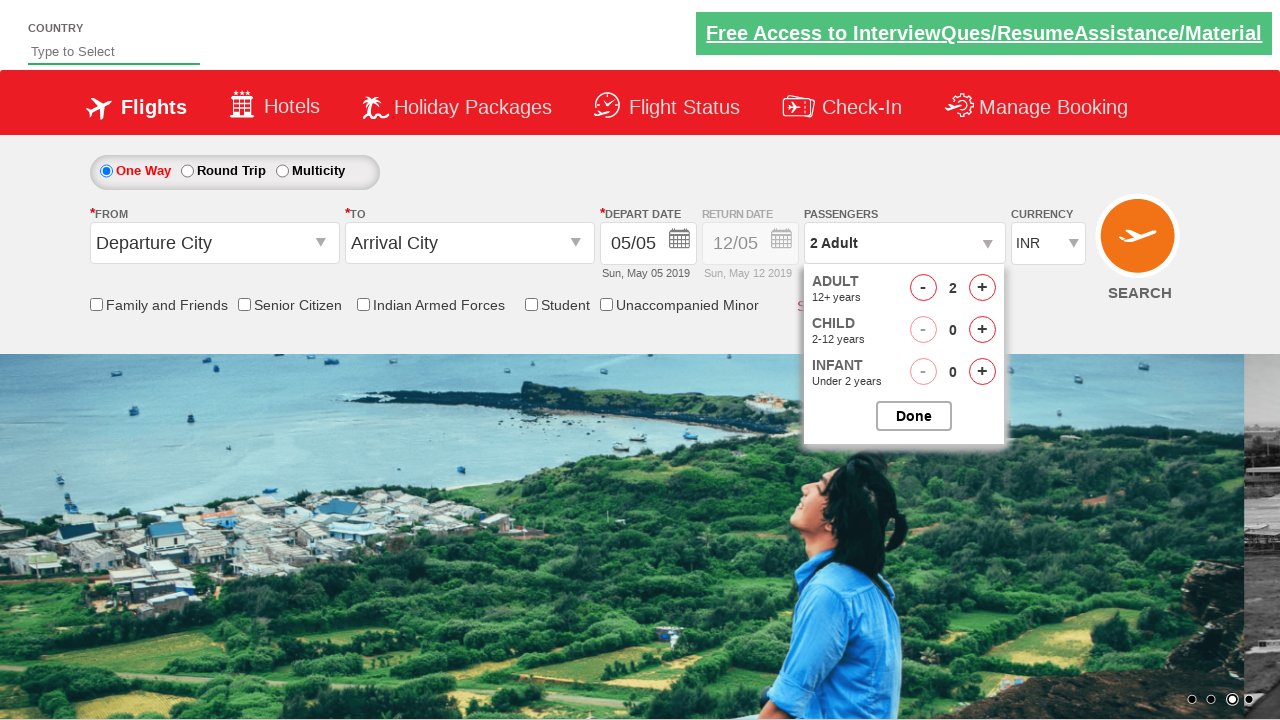

Clicked adult increment button (increment 2 of 4) at (982, 288) on #hrefIncAdt
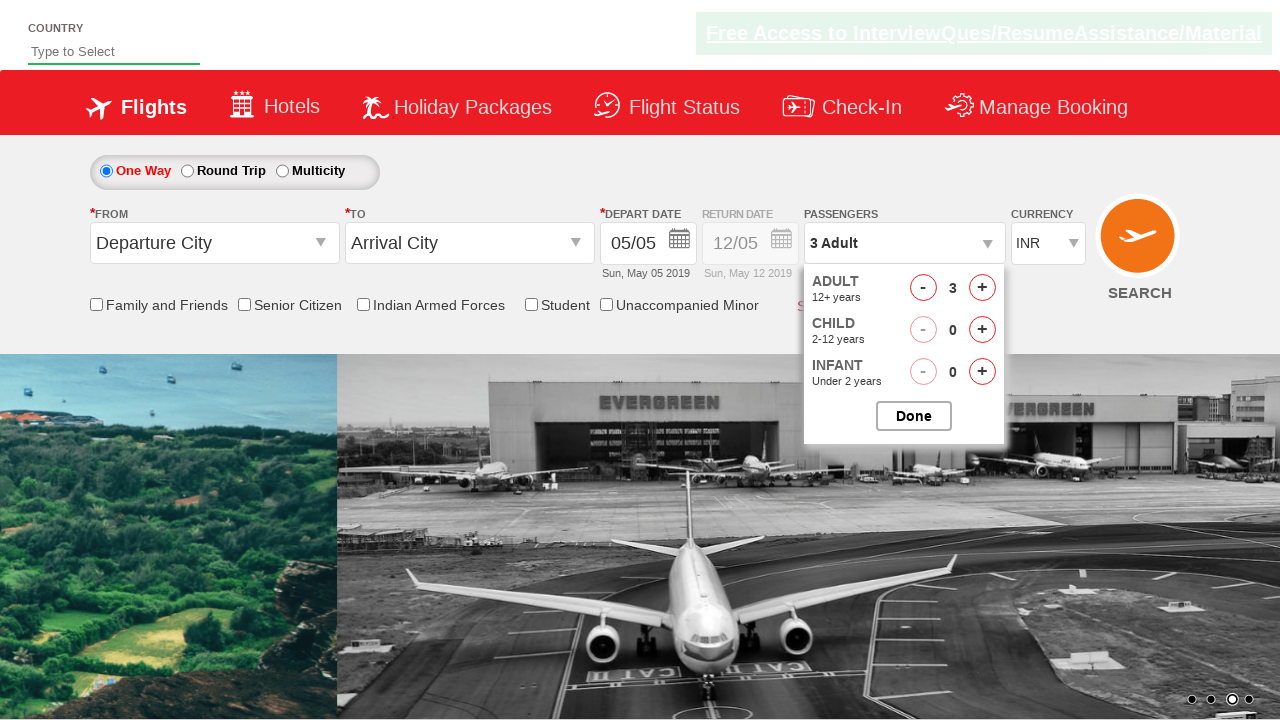

Clicked adult increment button (increment 3 of 4) at (982, 288) on #hrefIncAdt
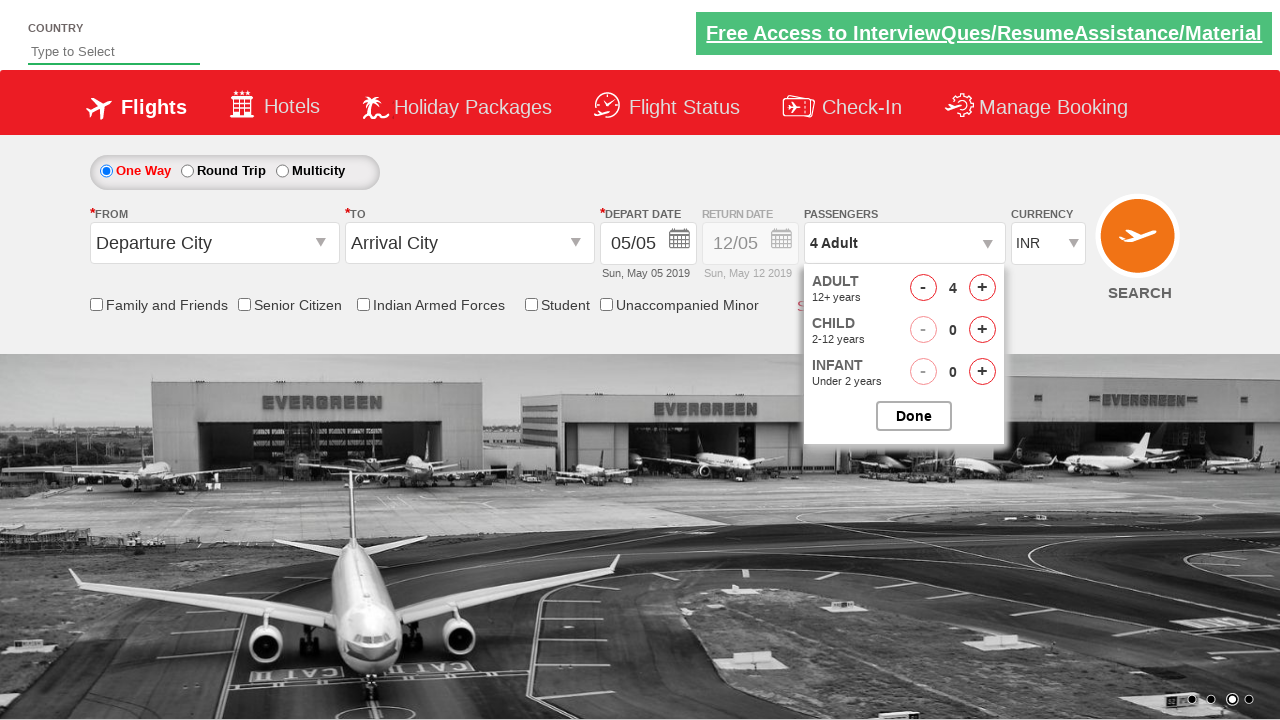

Clicked adult increment button (increment 4 of 4) at (982, 288) on #hrefIncAdt
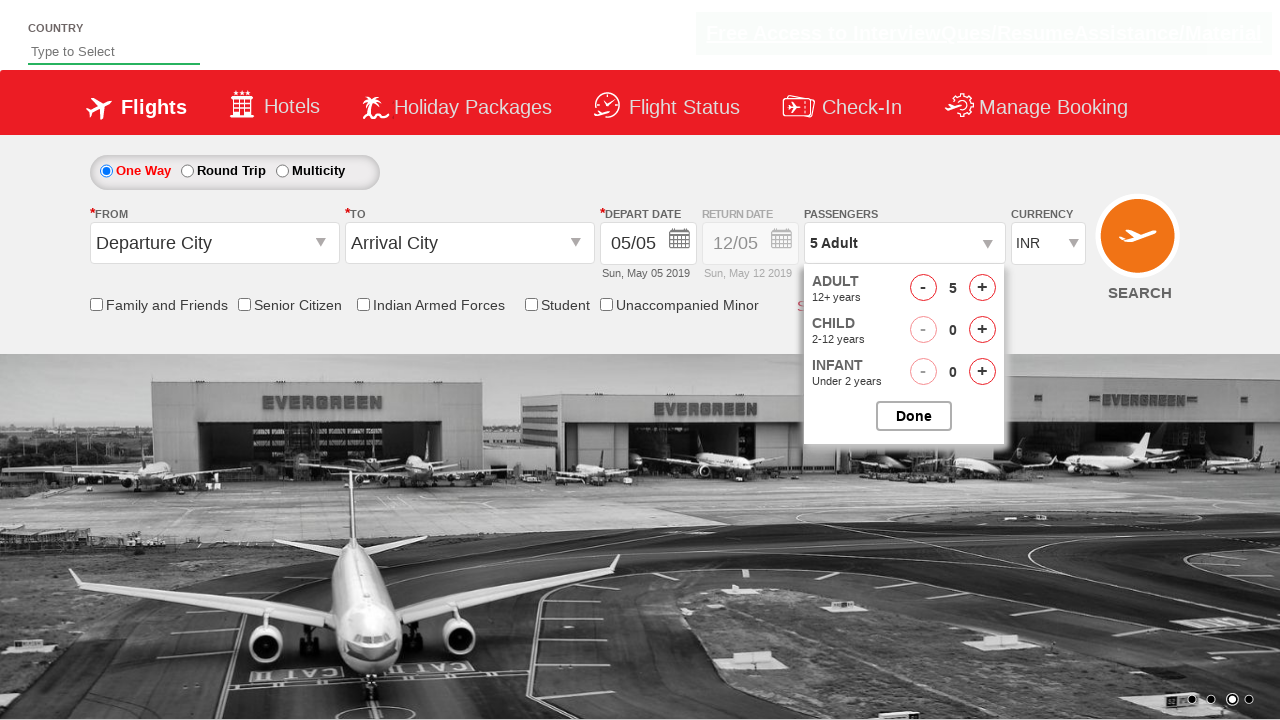

Clicked button to close passenger dropdown at (914, 416) on #btnclosepaxoption
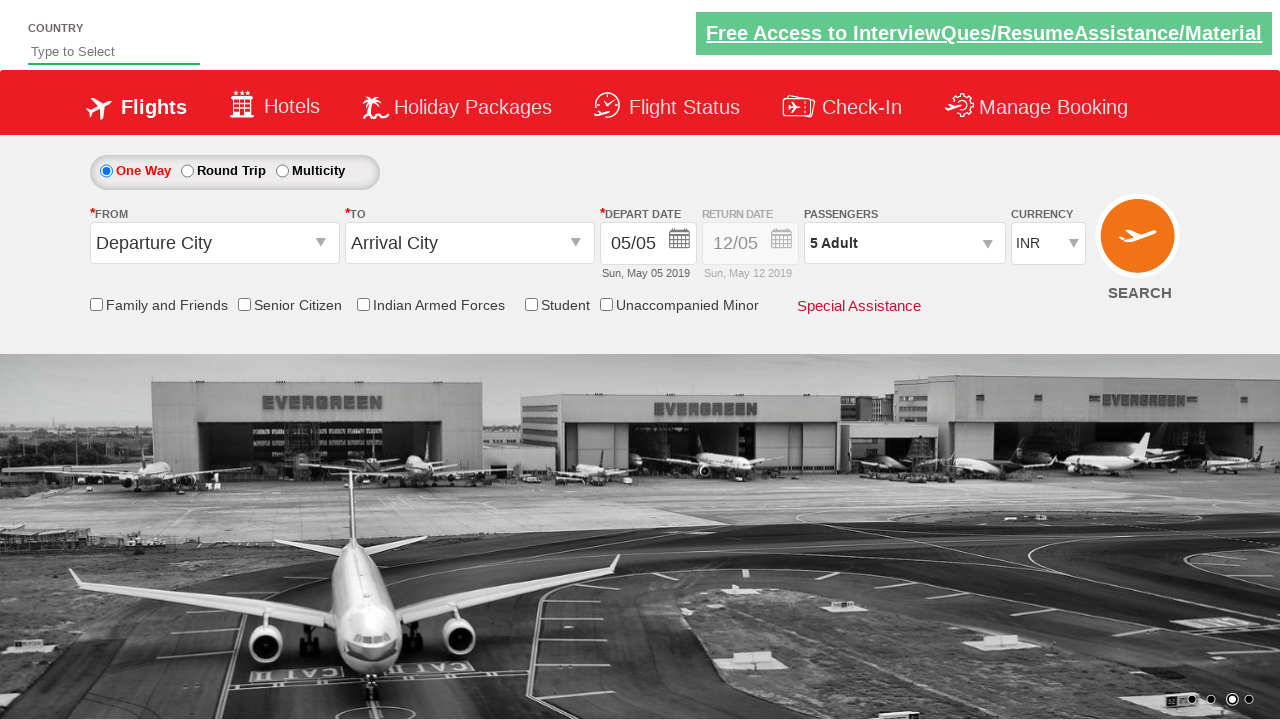

Retrieved updated passenger count text: '5 Adult'
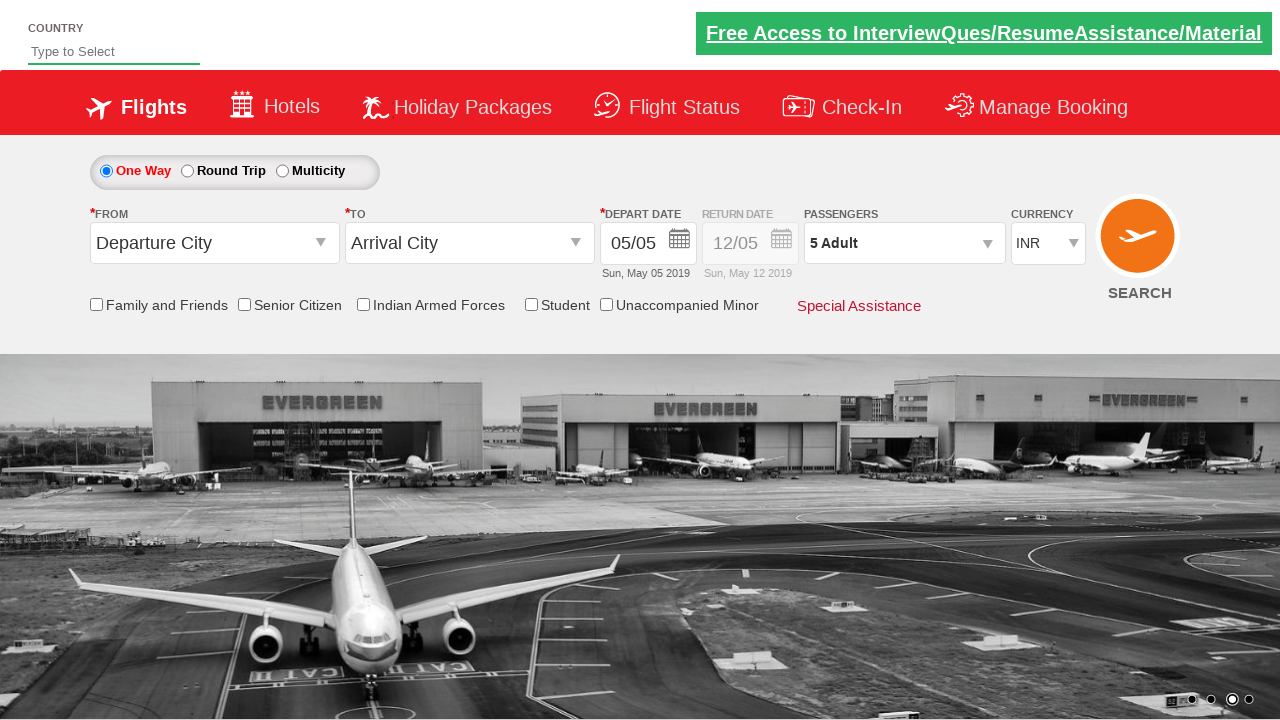

Verified updated passenger count is '5 Adult'
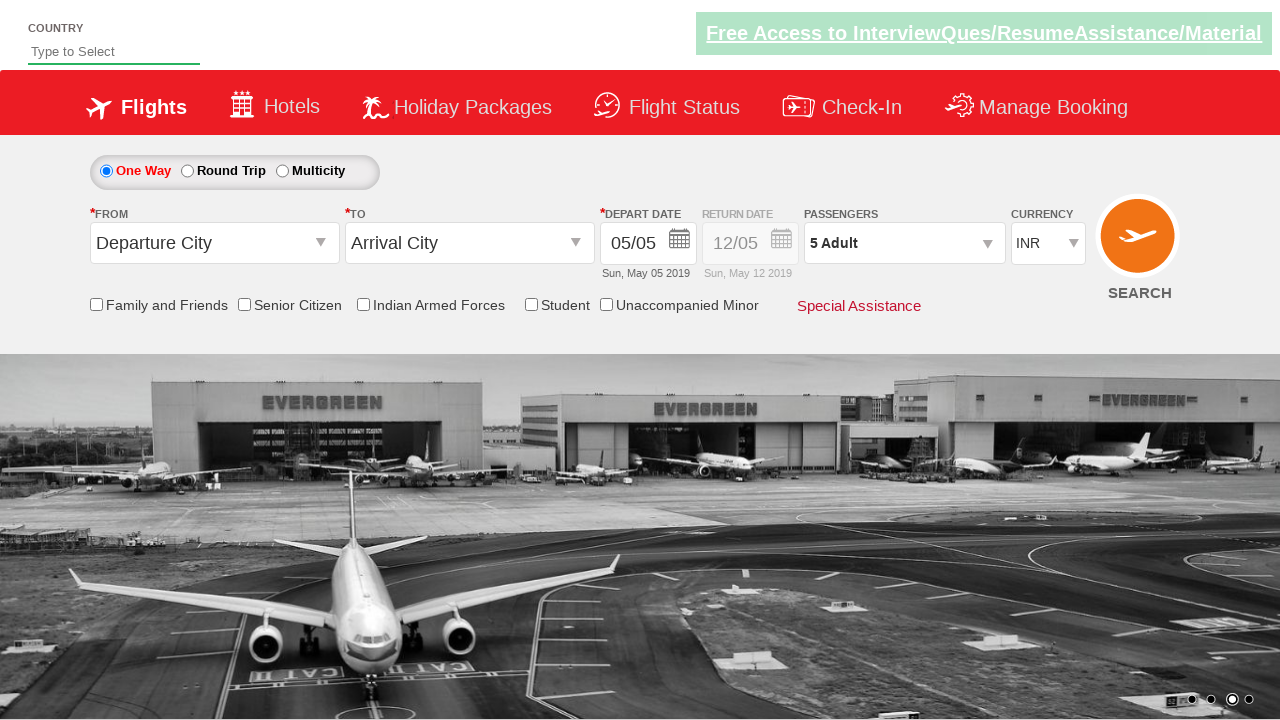

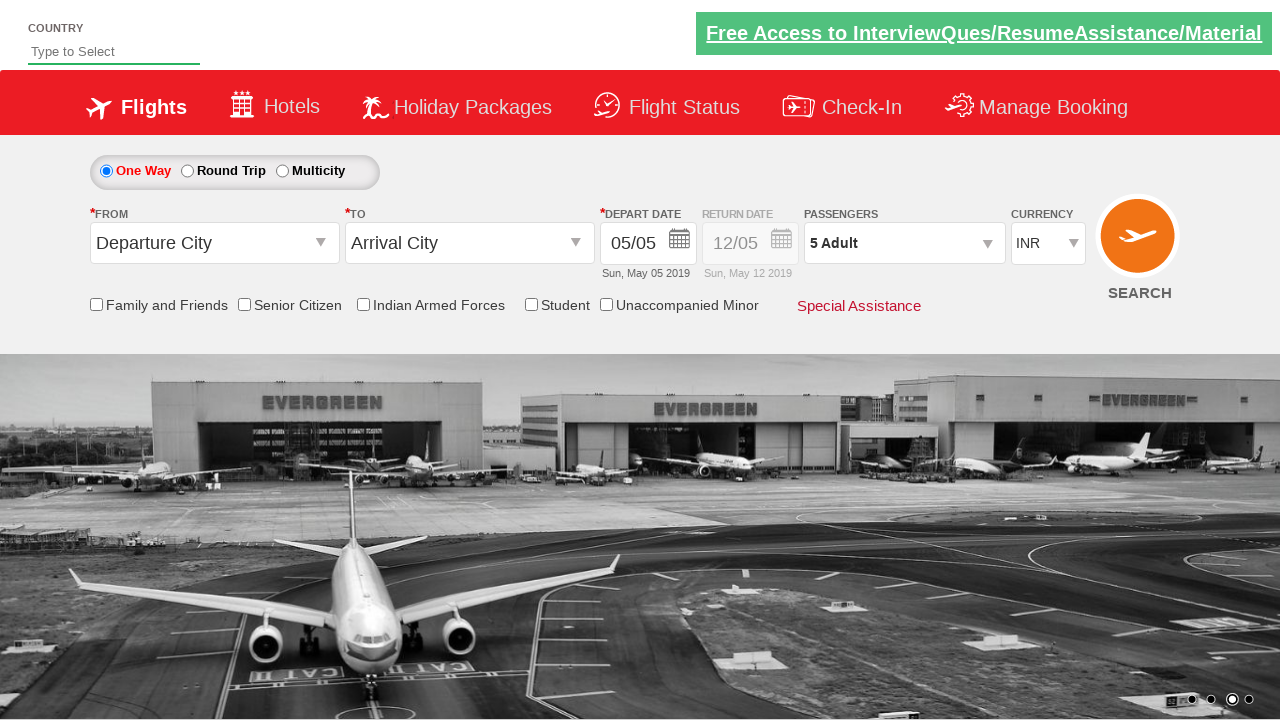